Tests checkbox functionality by finding all checkboxes on the page and clicking each one to select them

Starting URL: https://rahulshettyacademy.com/AutomationPractice/

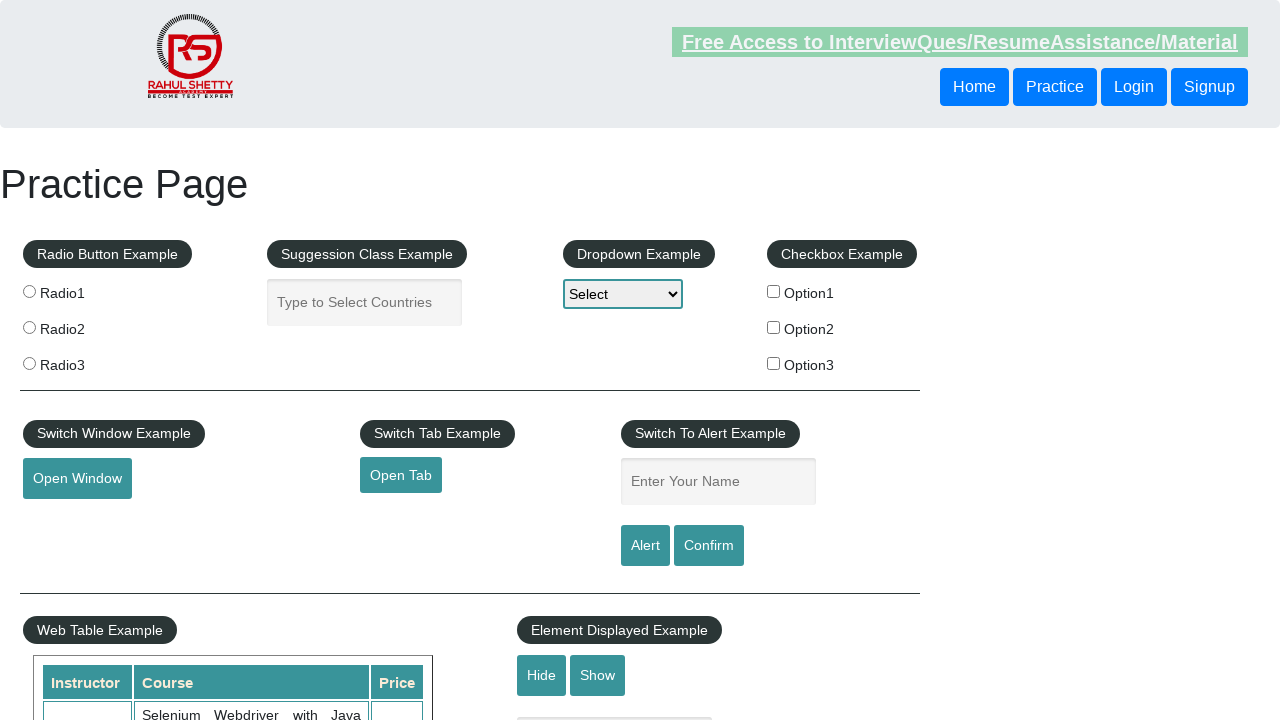

Waited for checkboxes to load on the page
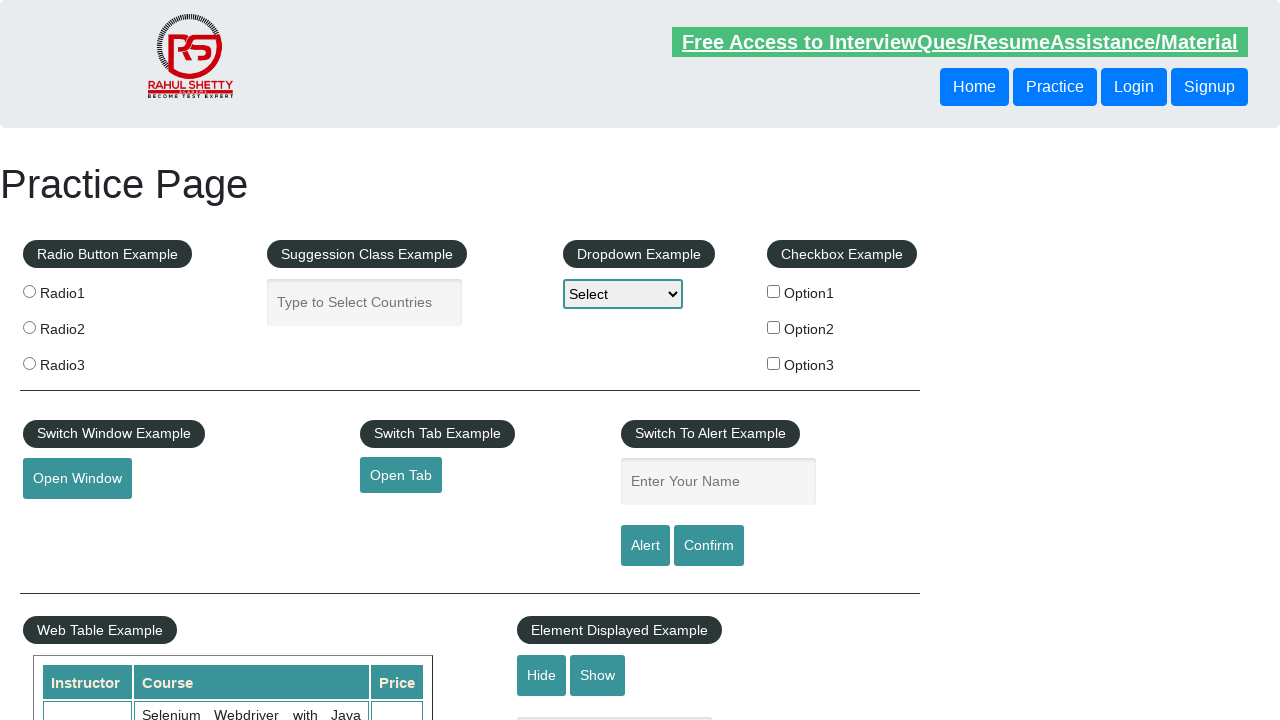

Retrieved all checkboxes with name starting with 'checkBoxOption'
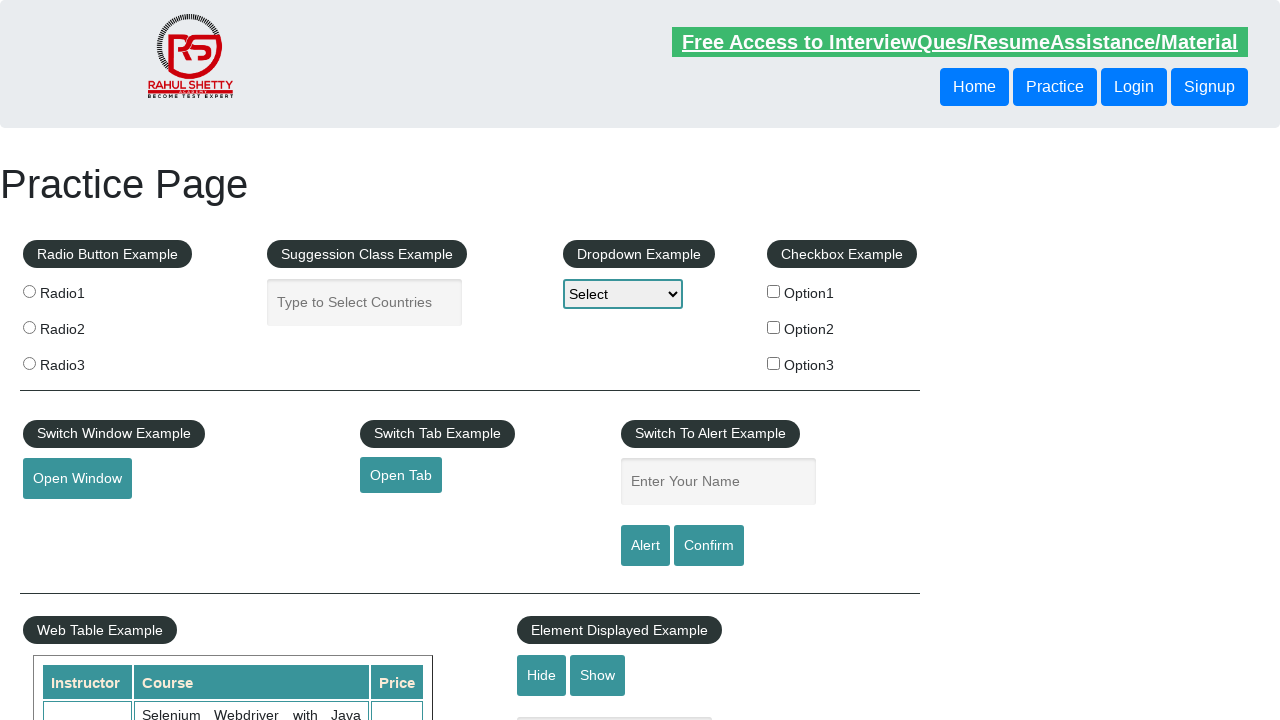

Clicked a checkbox to select it at (774, 291) on input[name^='checkBoxOption'] >> nth=0
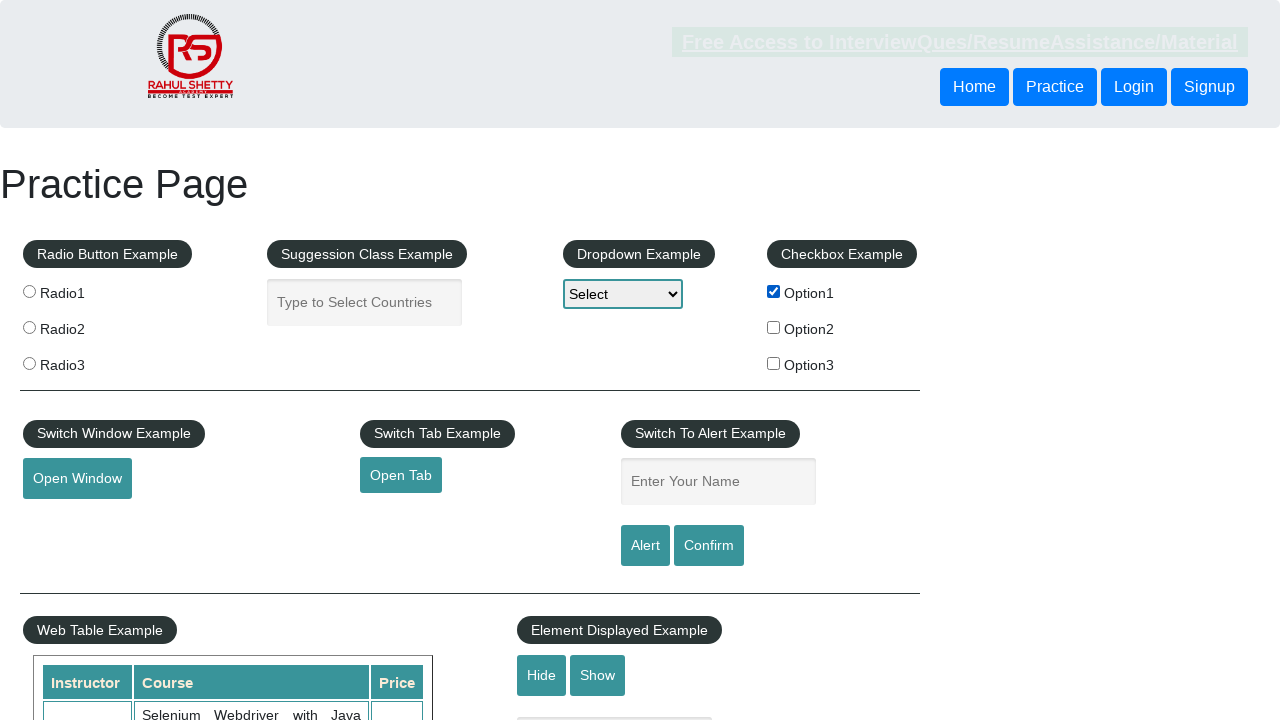

Clicked a checkbox to select it at (774, 327) on input[name^='checkBoxOption'] >> nth=1
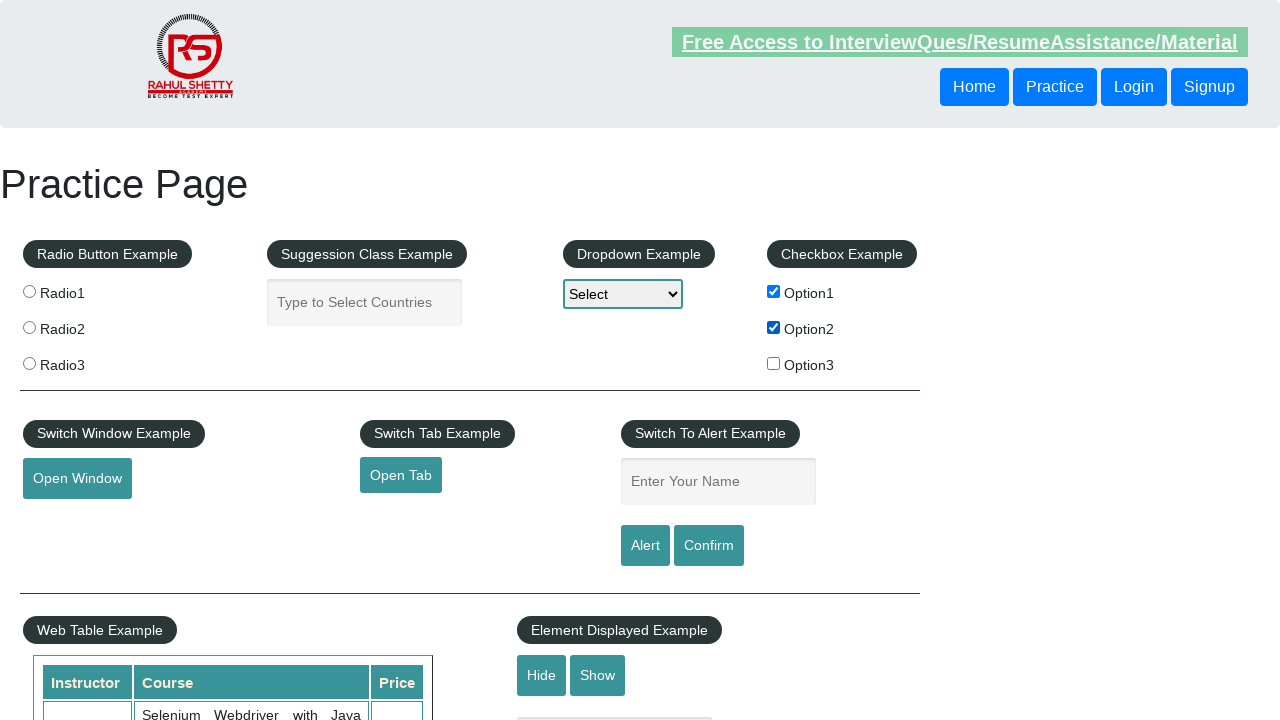

Clicked a checkbox to select it at (774, 363) on input[name^='checkBoxOption'] >> nth=2
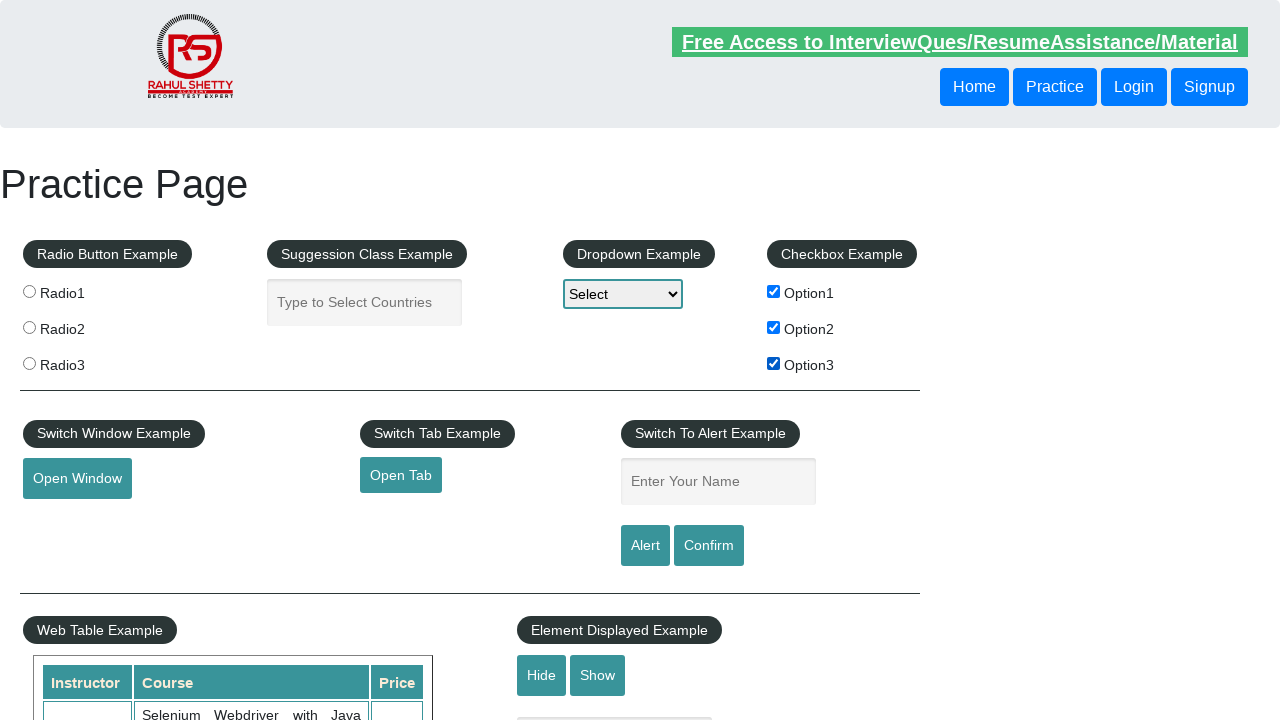

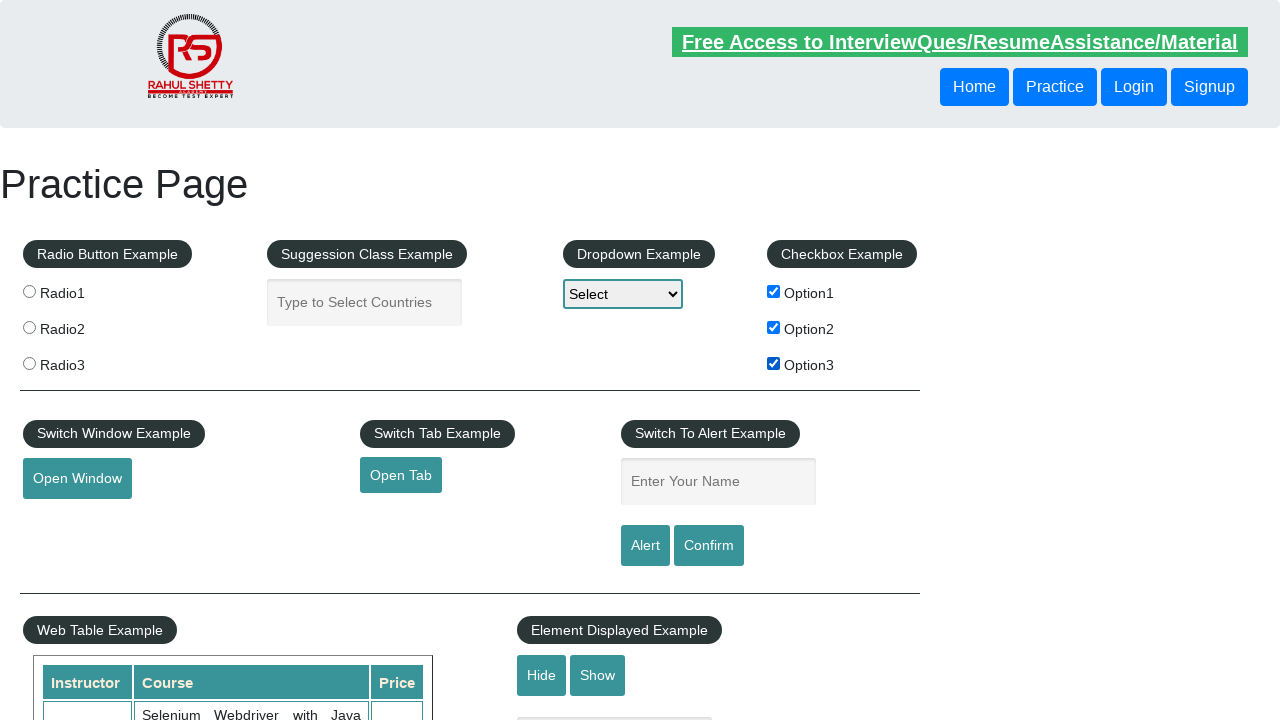